Tests that the complete all checkbox updates state when individual items are completed or cleared

Starting URL: https://demo.playwright.dev/todomvc

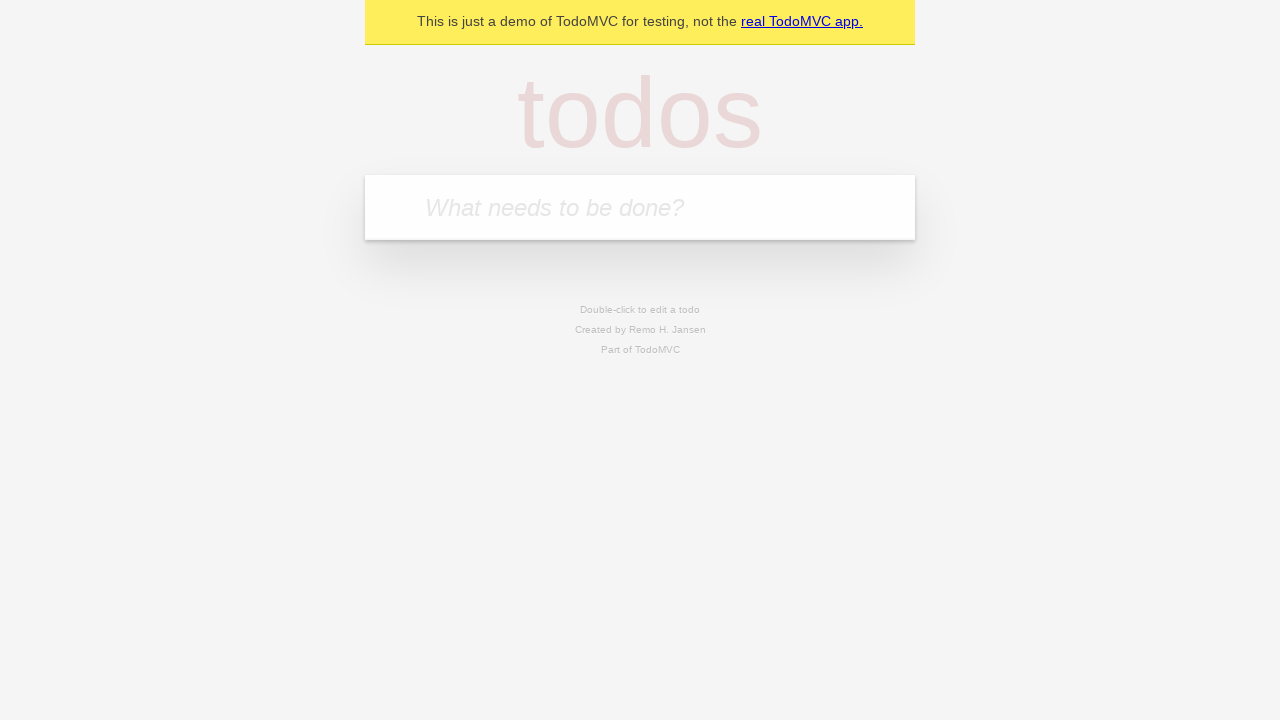

Filled todo input with 'buy some cheese' on internal:attr=[placeholder="What needs to be done?"i]
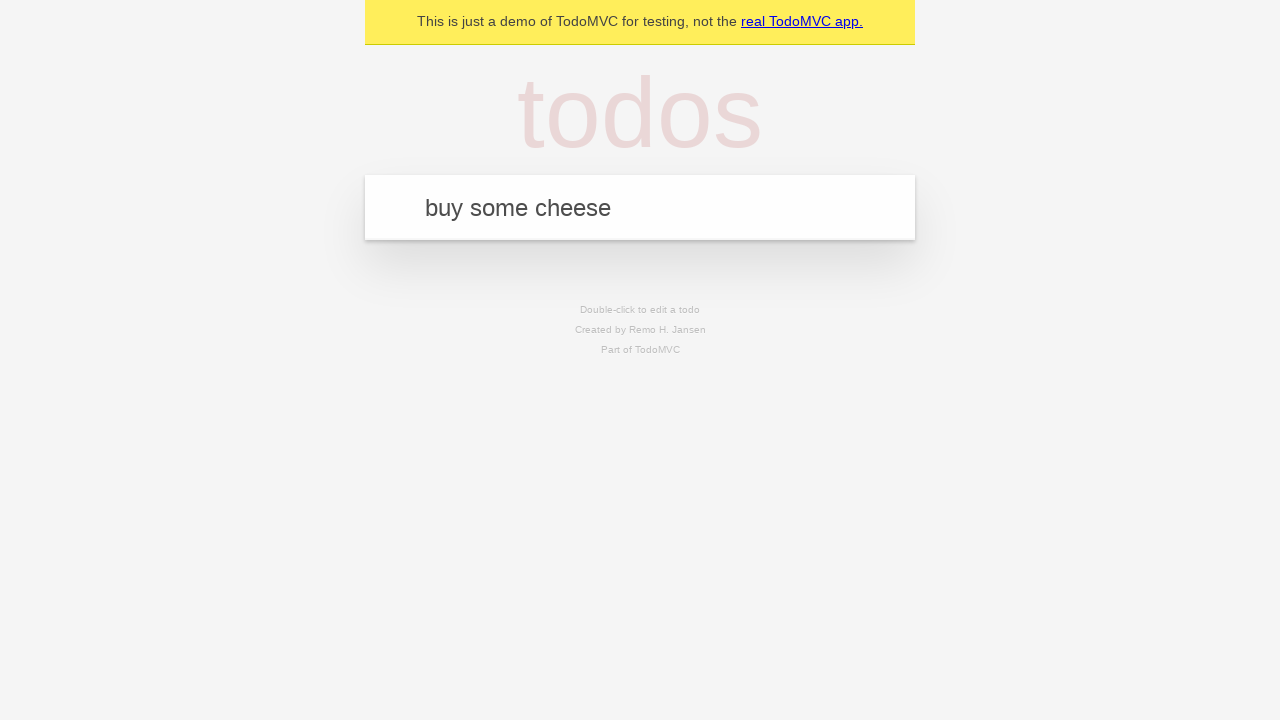

Pressed Enter to add first todo on internal:attr=[placeholder="What needs to be done?"i]
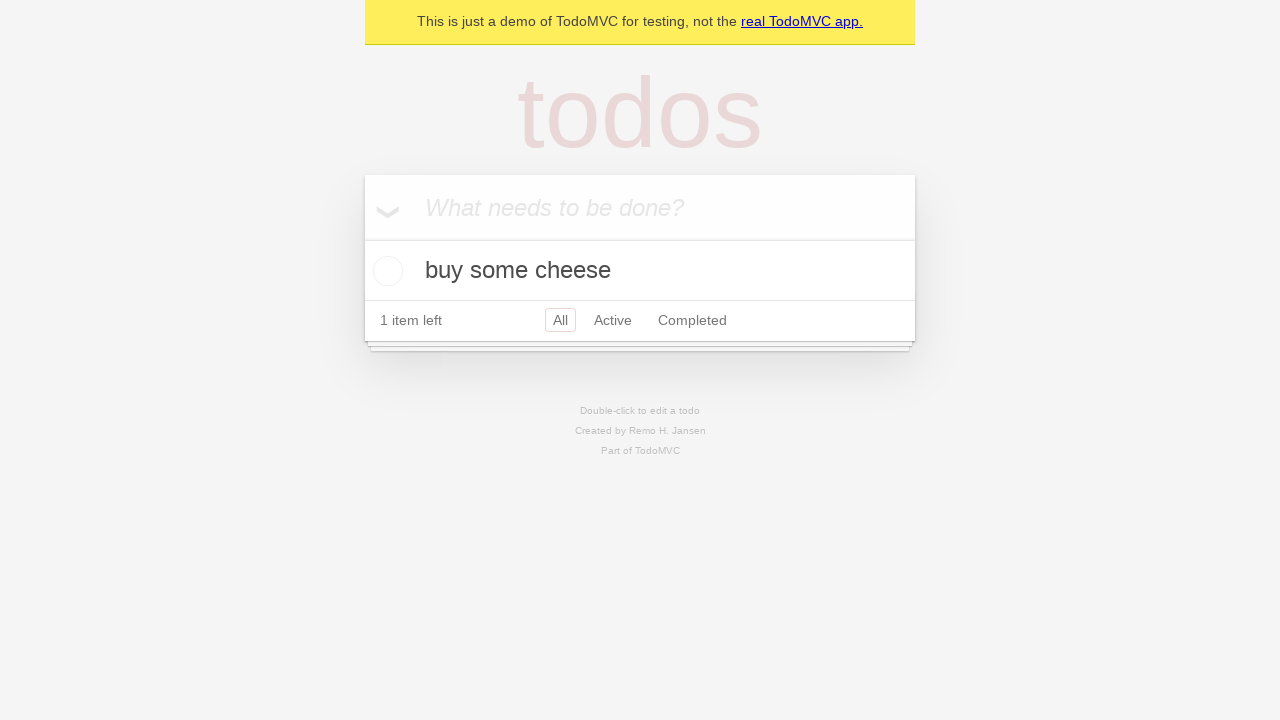

Filled todo input with 'feed the cat' on internal:attr=[placeholder="What needs to be done?"i]
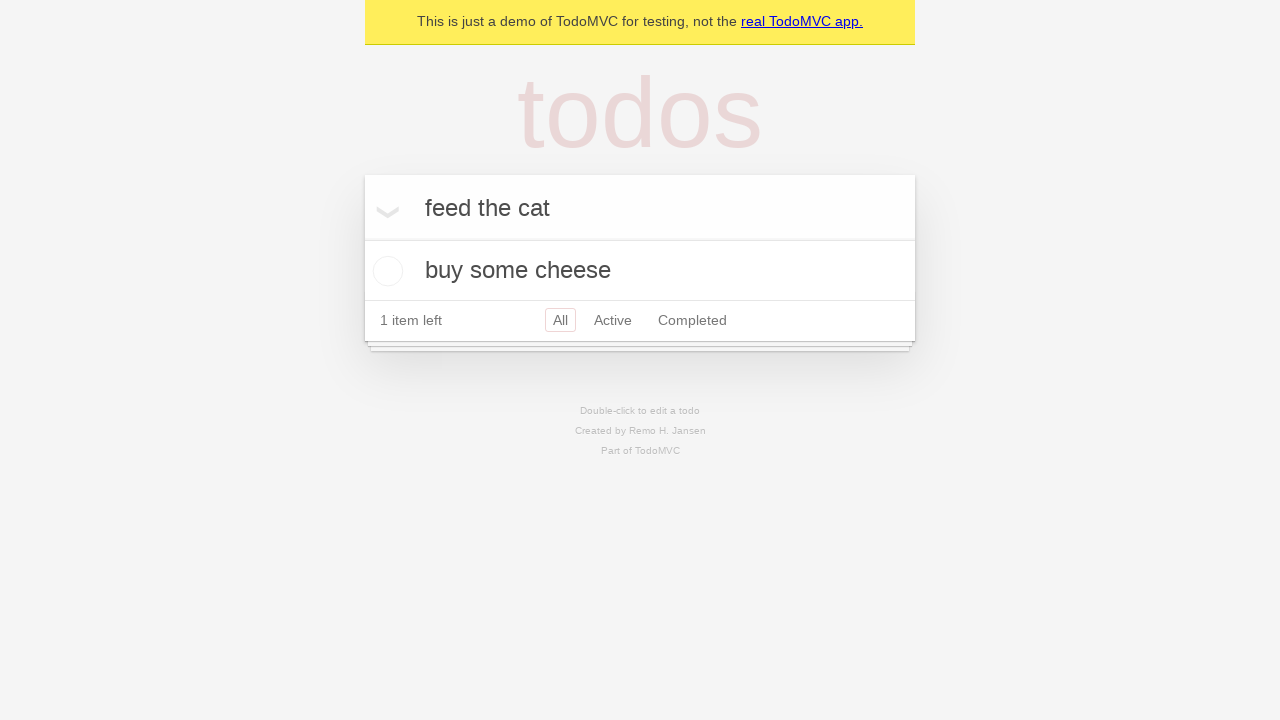

Pressed Enter to add second todo on internal:attr=[placeholder="What needs to be done?"i]
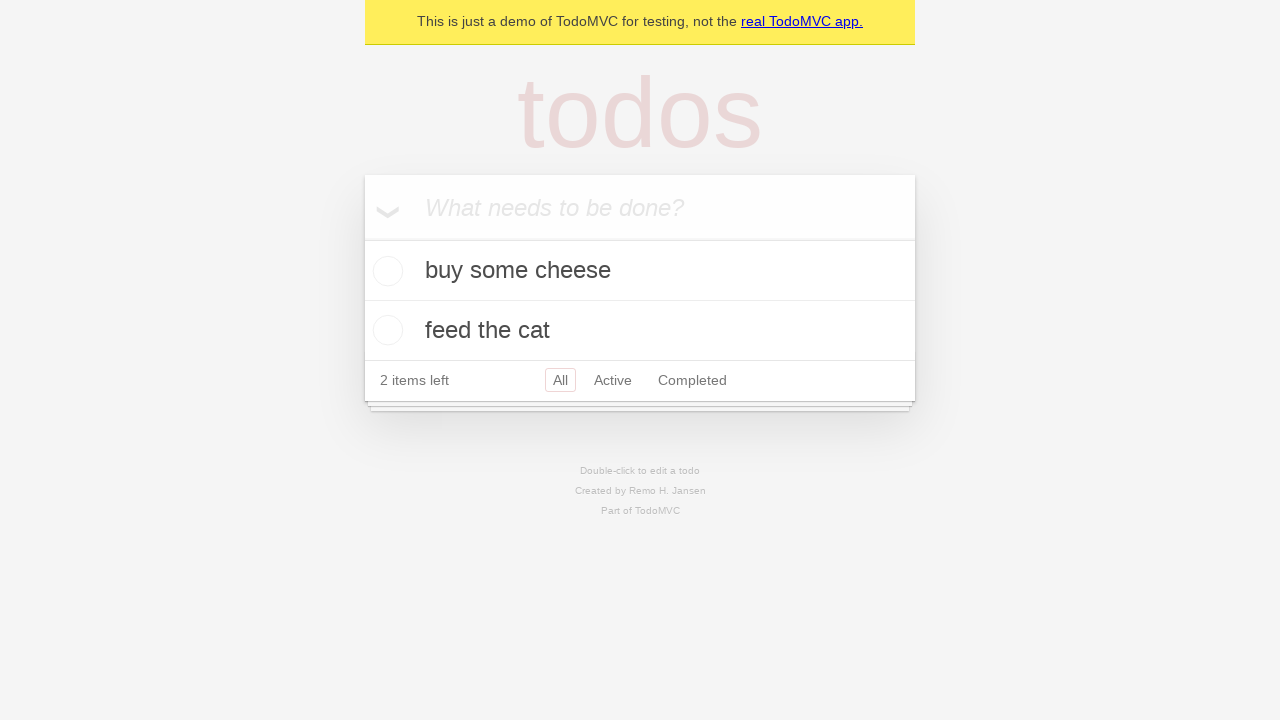

Filled todo input with 'book a doctors appointment' on internal:attr=[placeholder="What needs to be done?"i]
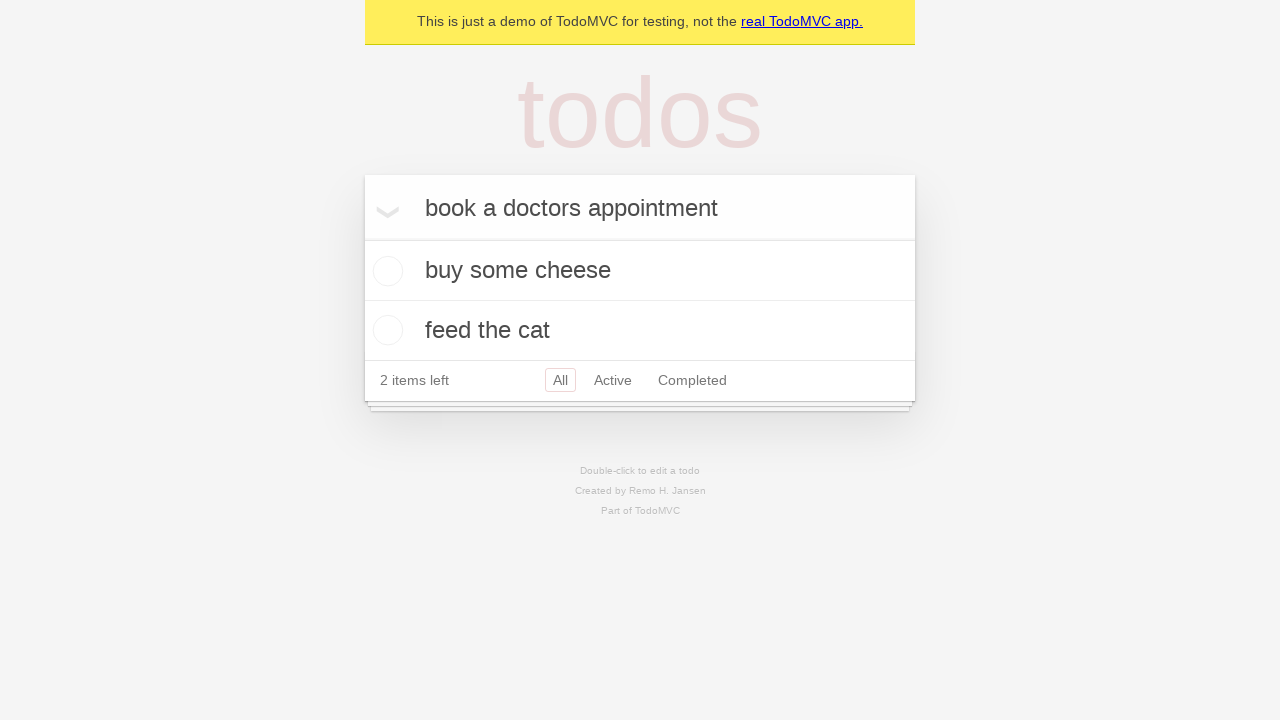

Pressed Enter to add third todo on internal:attr=[placeholder="What needs to be done?"i]
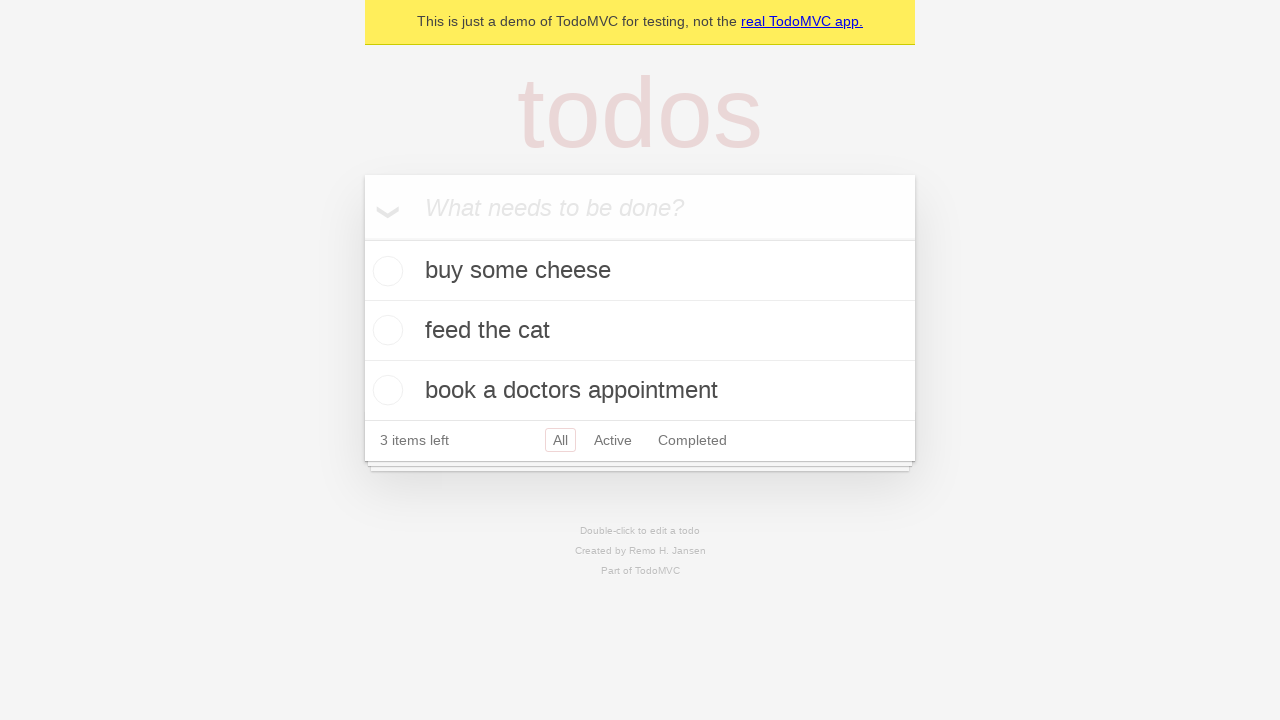

Checked 'Mark all as complete' checkbox to complete all todos at (362, 238) on internal:label="Mark all as complete"i
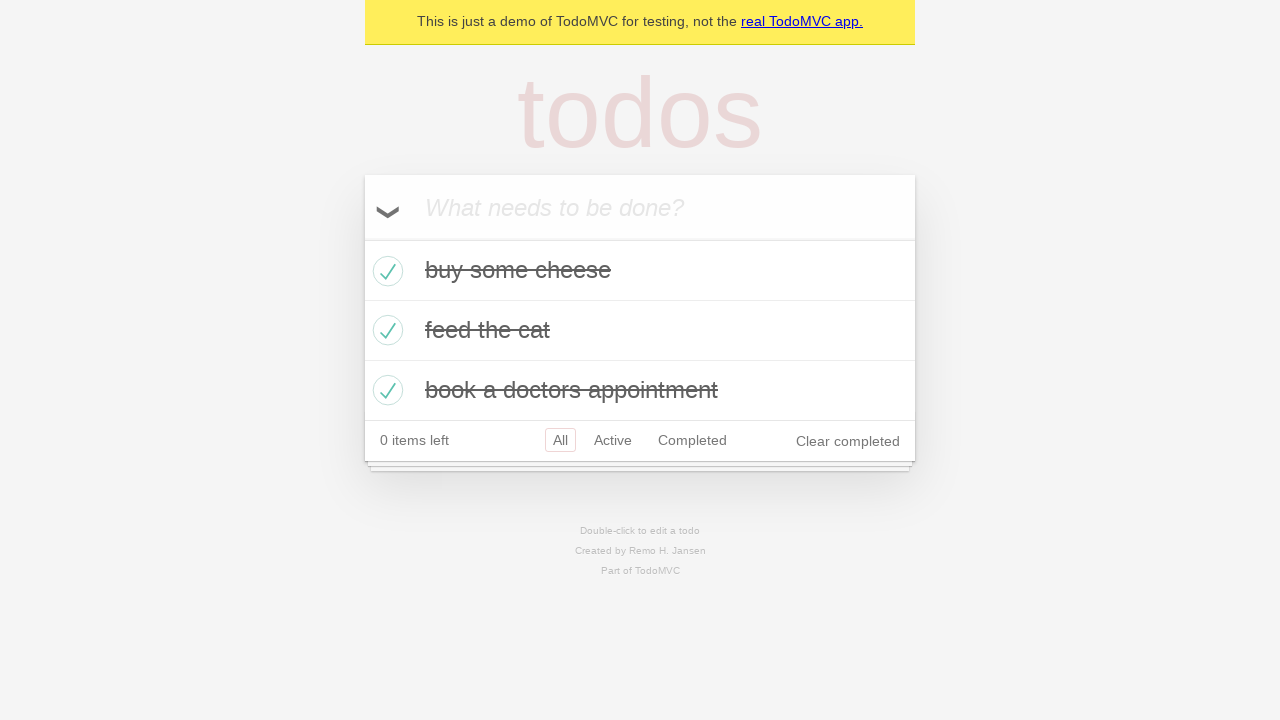

Unchecked first todo, clearing its completion status at (385, 271) on [data-testid='todo-item'] >> nth=0 >> internal:role=checkbox
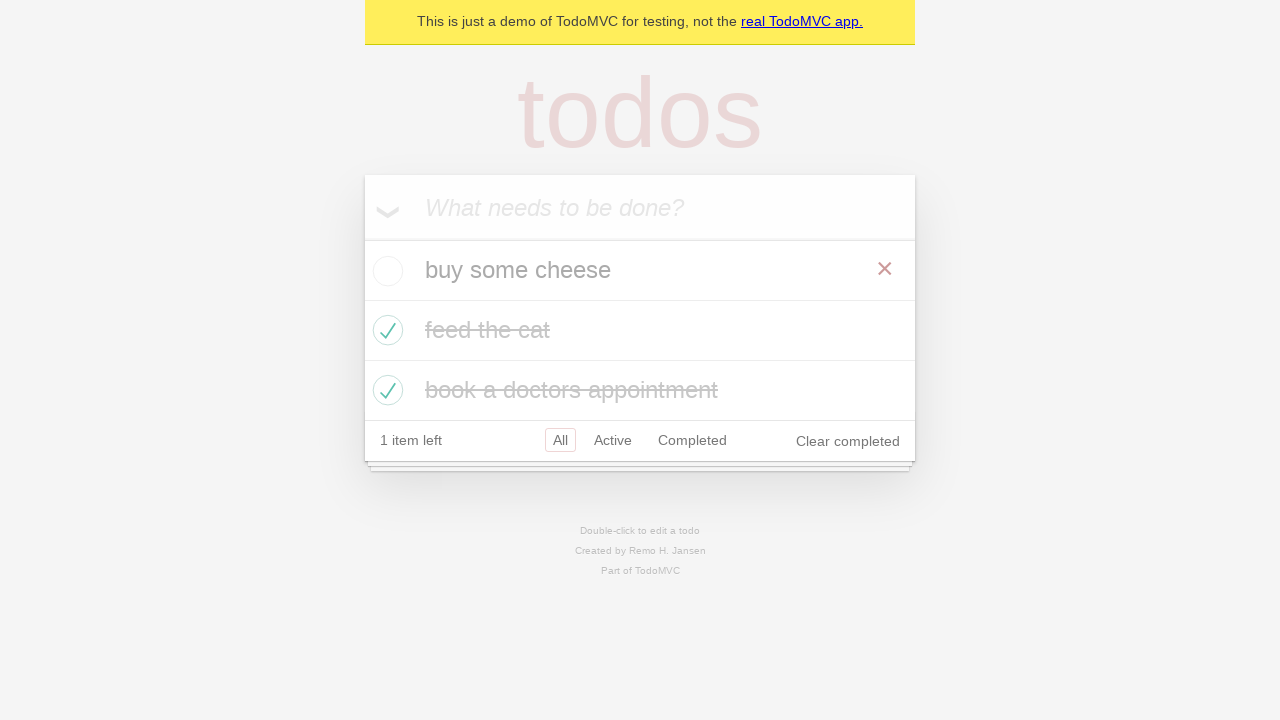

Checked first todo again to mark it complete at (385, 271) on [data-testid='todo-item'] >> nth=0 >> internal:role=checkbox
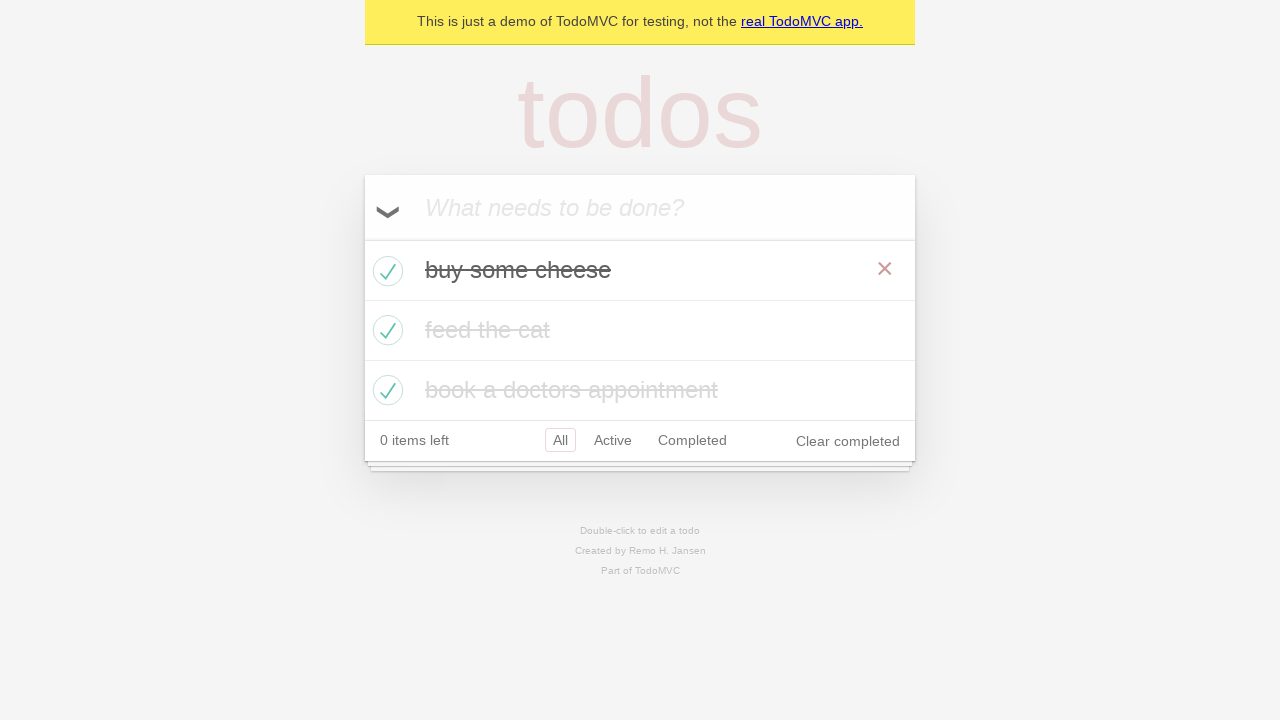

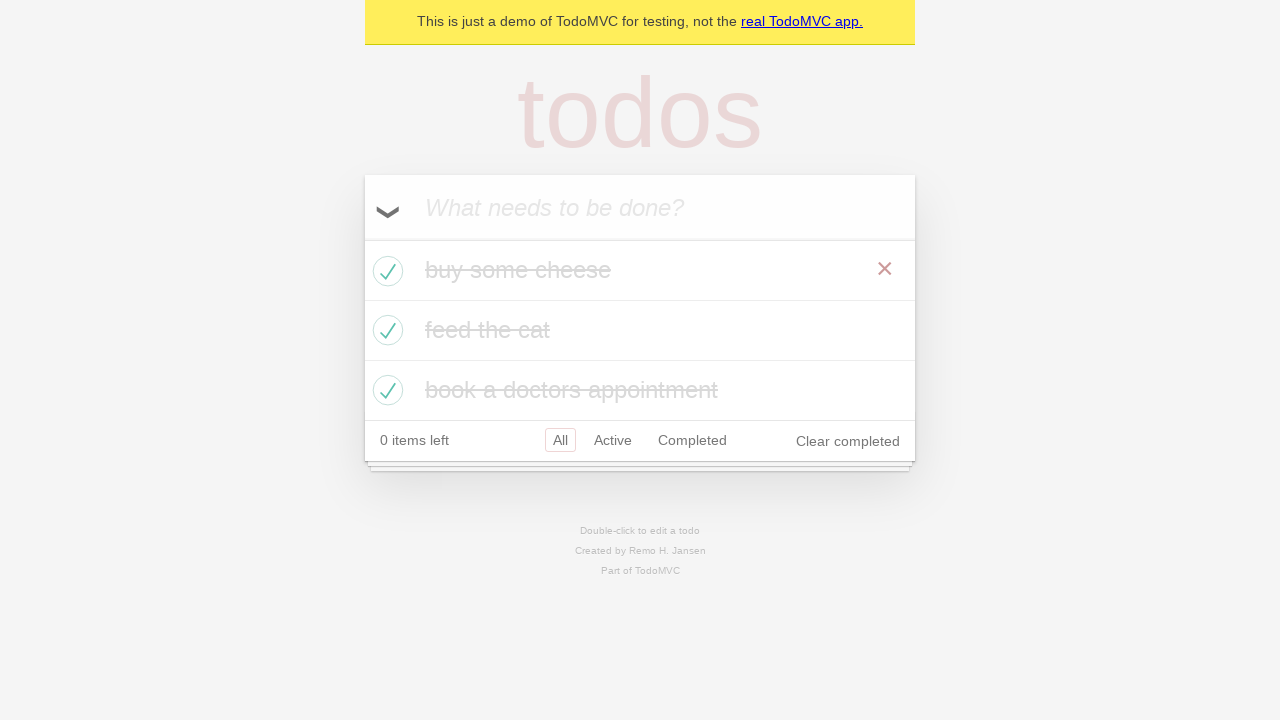